Tests the Dynamic Controls page by verifying a checkbox is displayed, clicking the Remove button to make it disappear, and confirming the removal message appears

Starting URL: https://the-internet.herokuapp.com

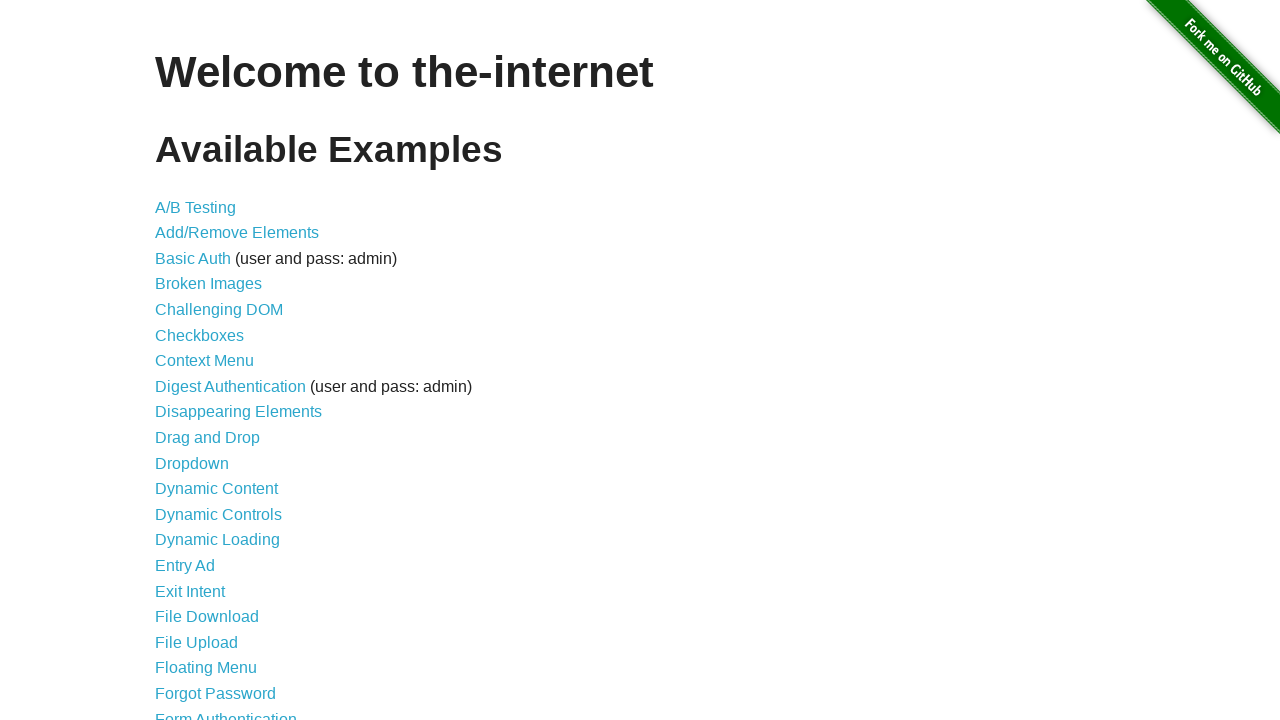

Clicked on Dynamic Controls link at (218, 514) on text=Dynamic Controls
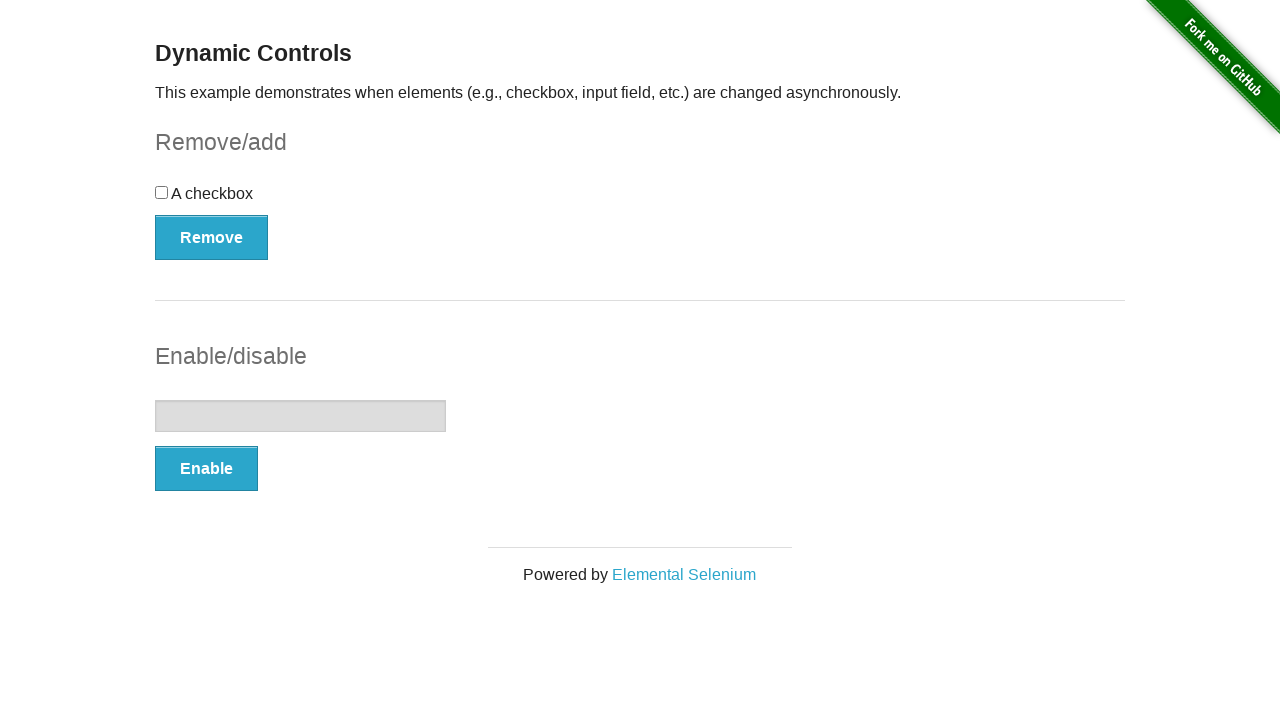

Checkbox area is displayed and loaded
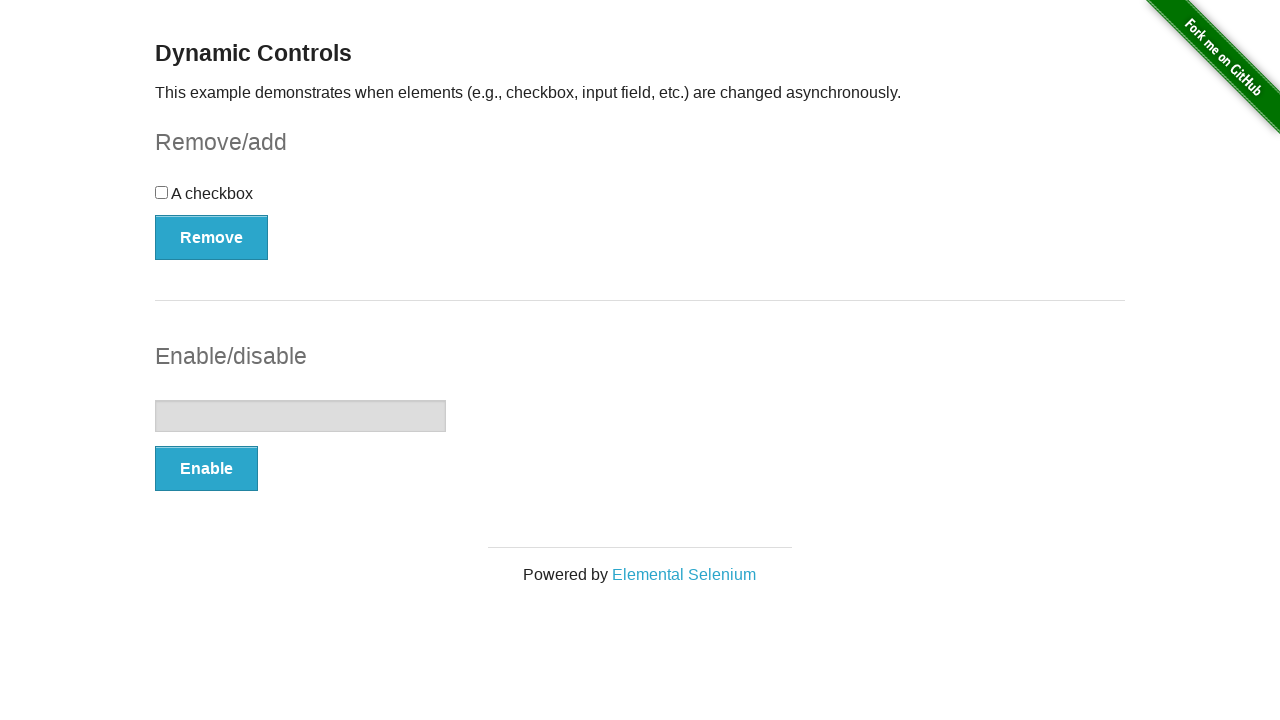

Clicked the Remove button to remove the checkbox at (212, 237) on button:has-text('Remove')
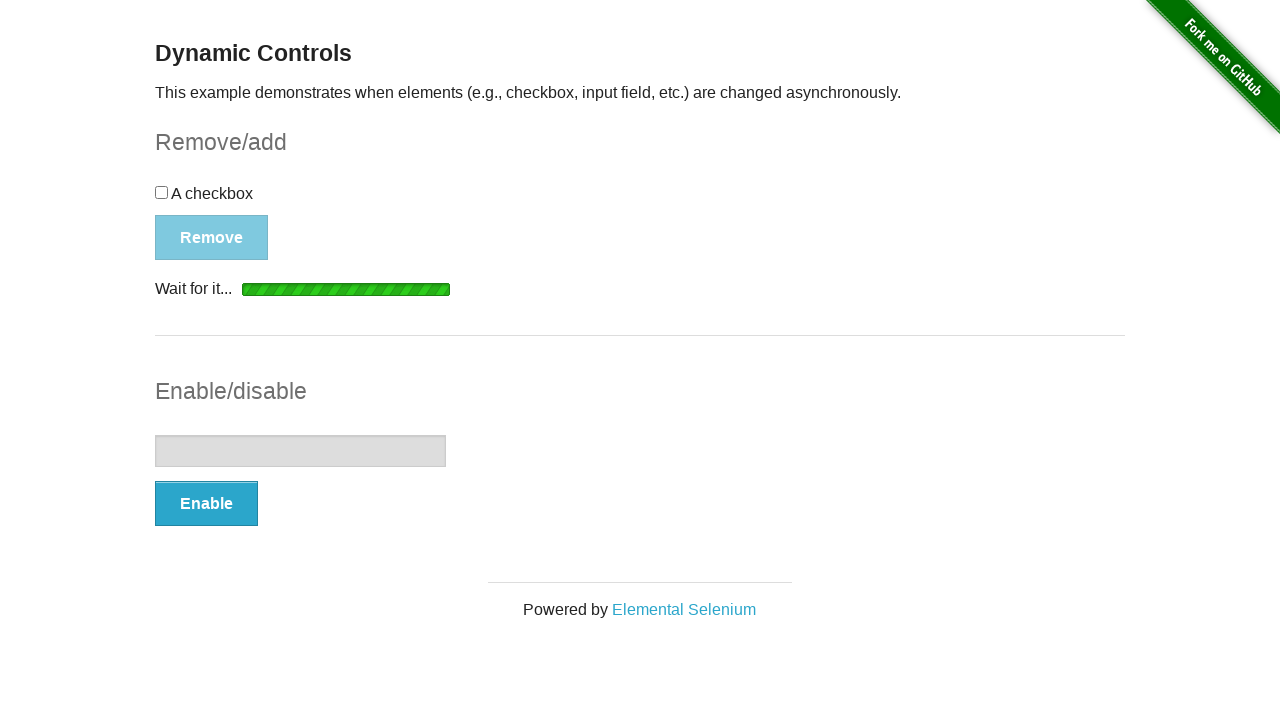

Removal confirmation message appeared
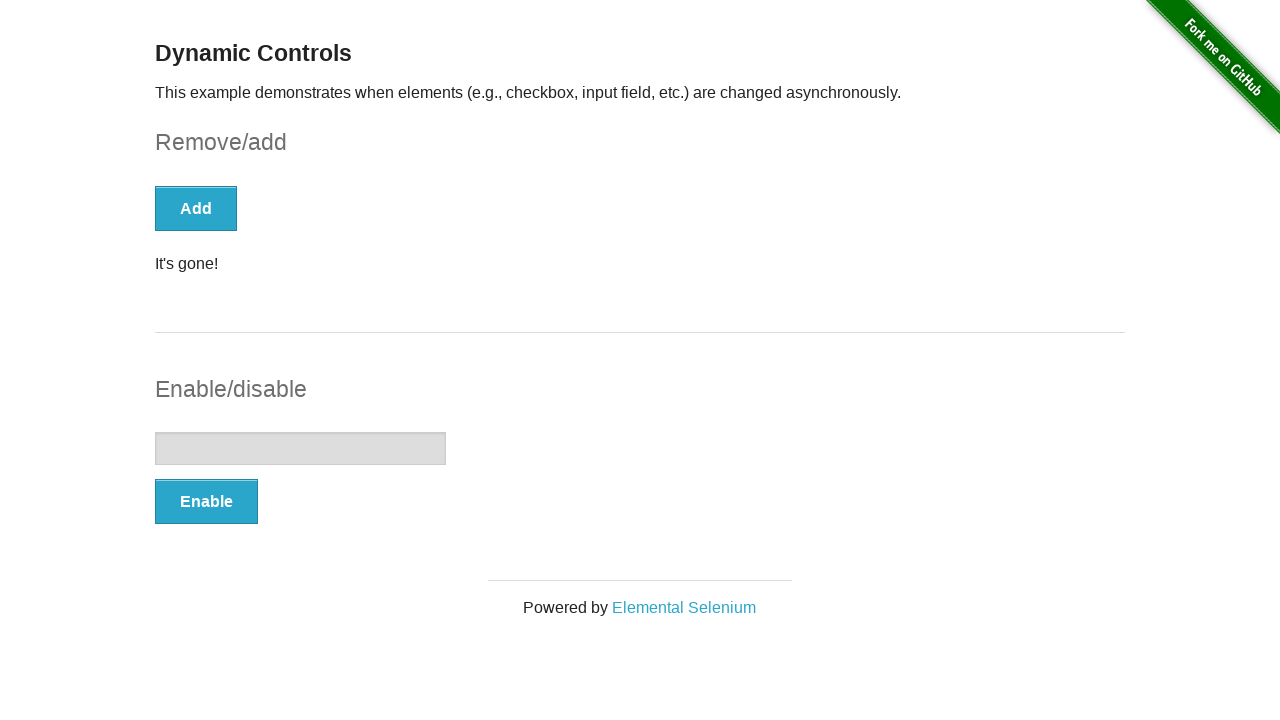

Verified the checkbox is no longer displayed
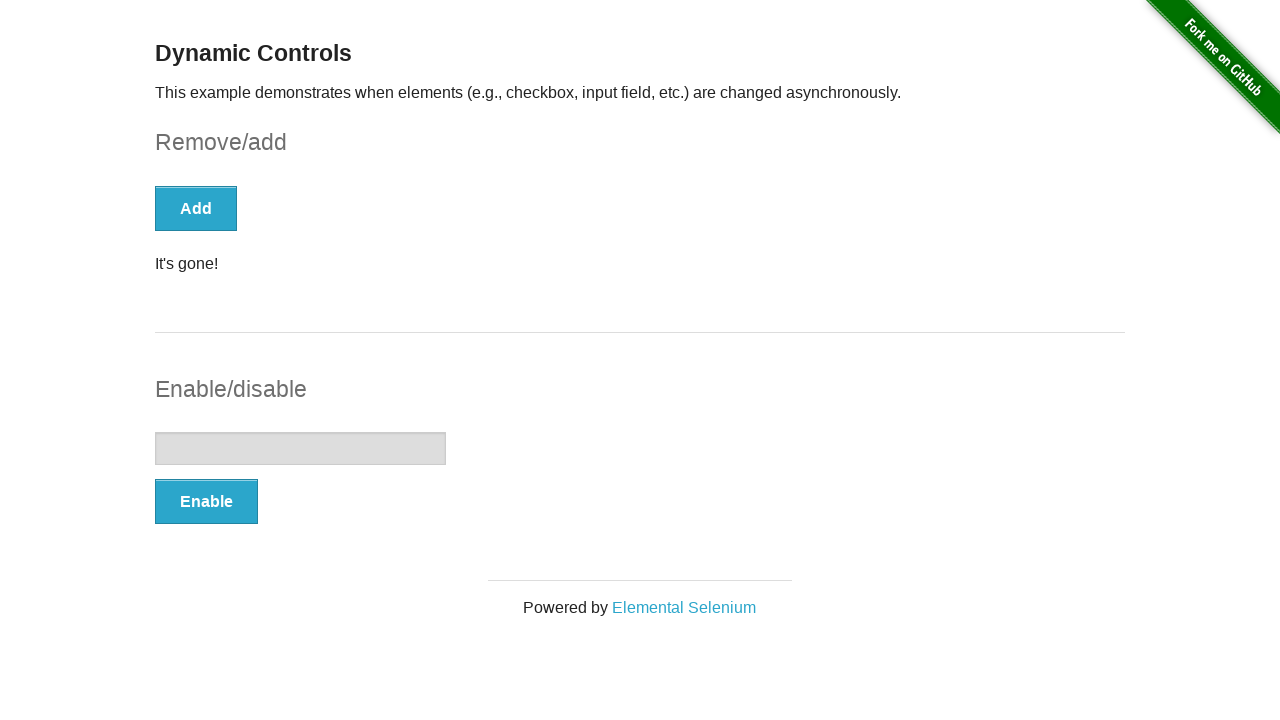

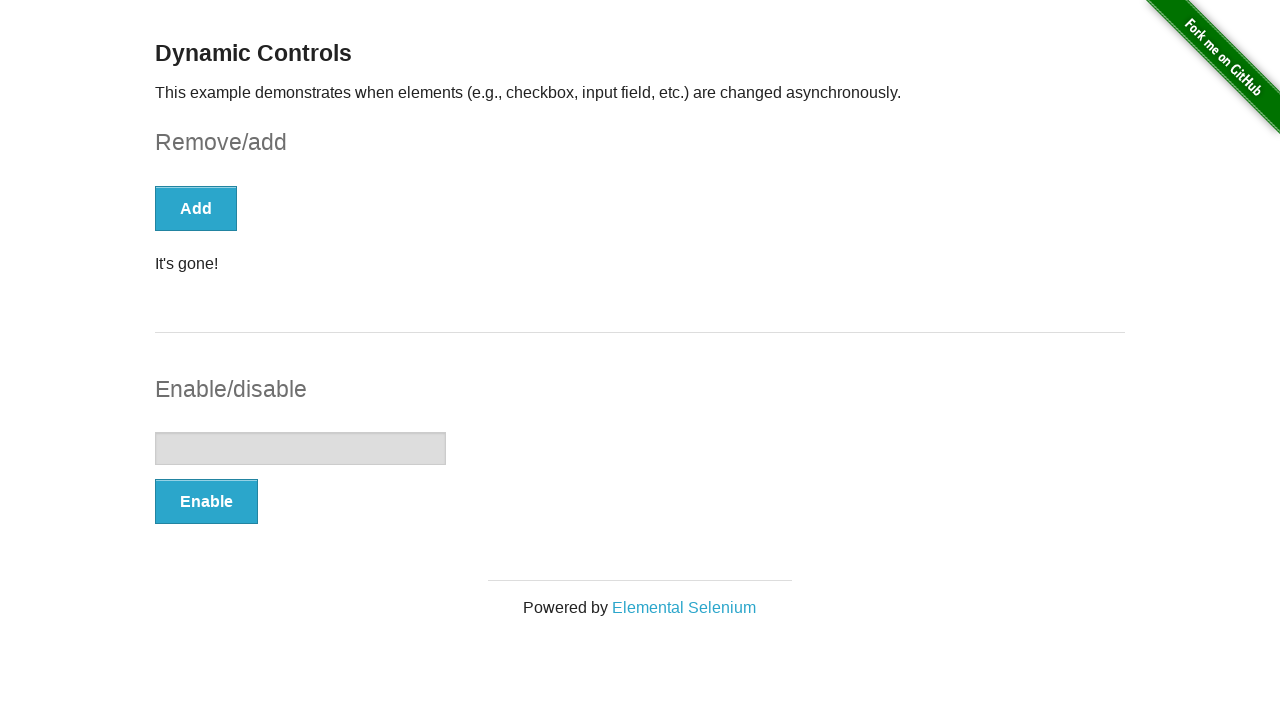